Navigates to EMI Calculator website and hovers over a chart element to reveal and verify tooltip information

Starting URL: https://emicalculator.net/

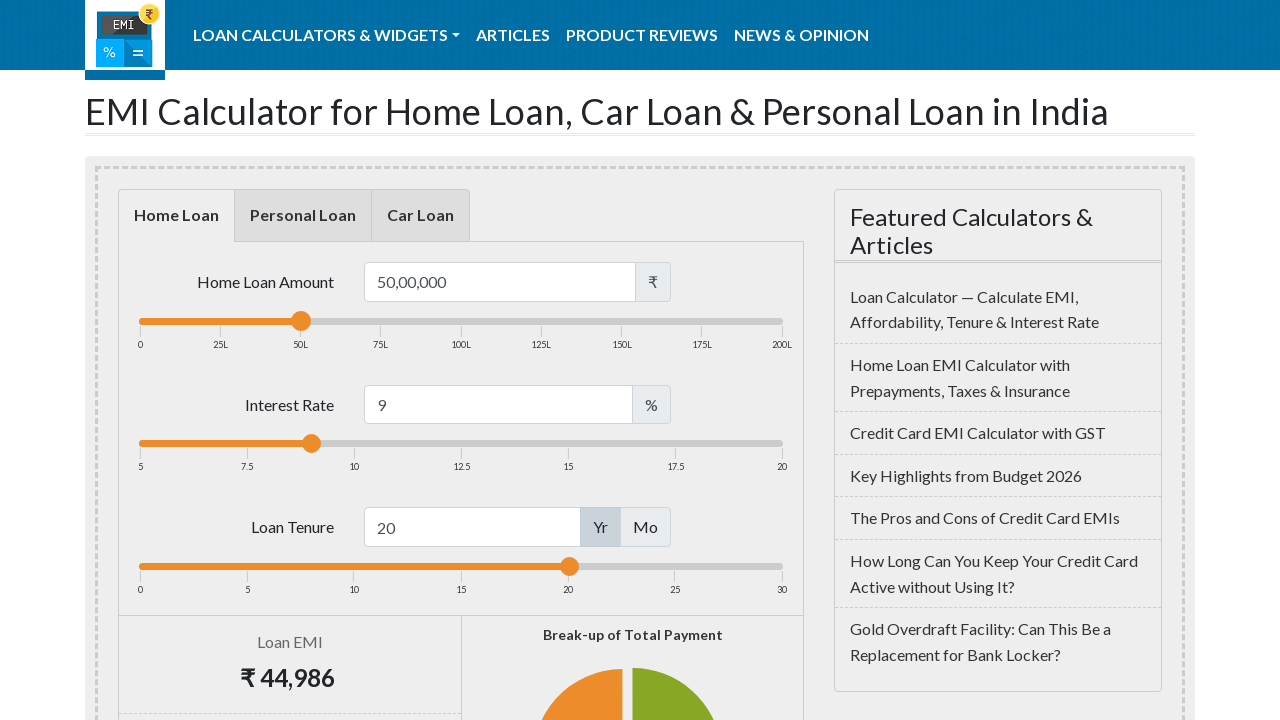

Chart point element loaded on EMI Calculator page
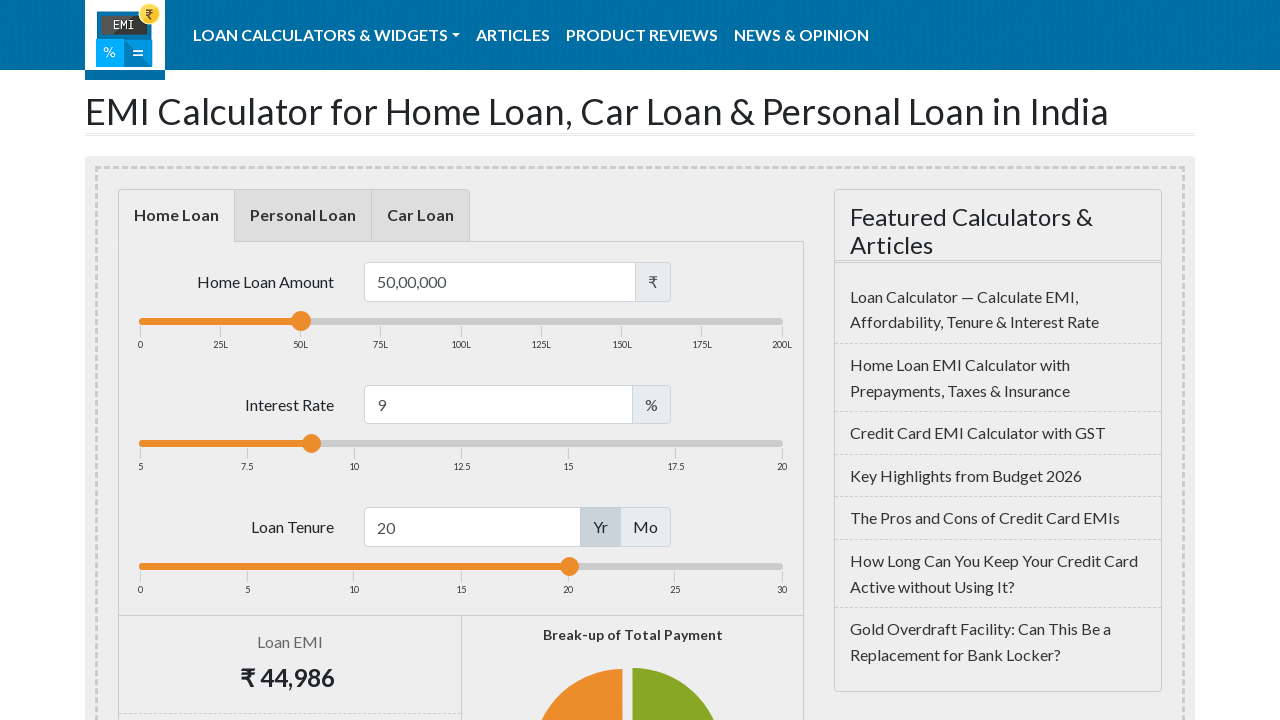

Hovered over chart point element to trigger tooltip at (588, 631) on .highcharts-point.highcharts-point-select.highcharts-color-1
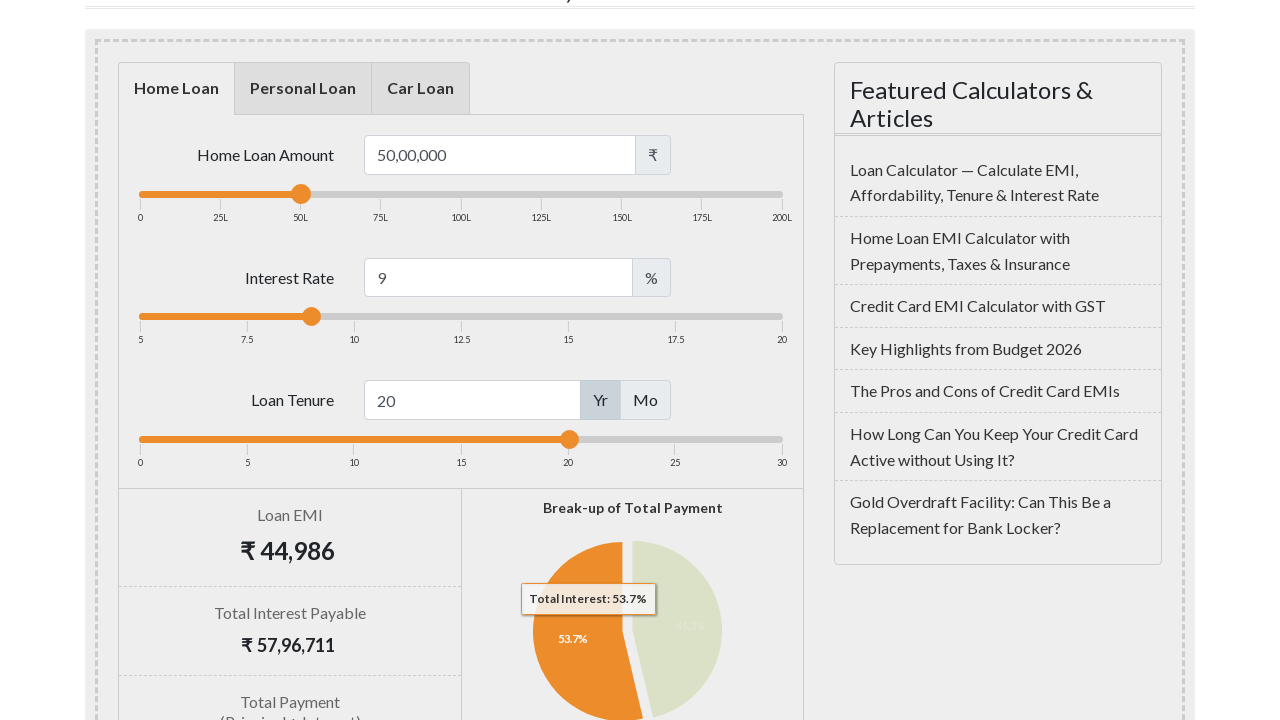

Tooltip with 'Total Interest: 53.7%' message appeared and verified
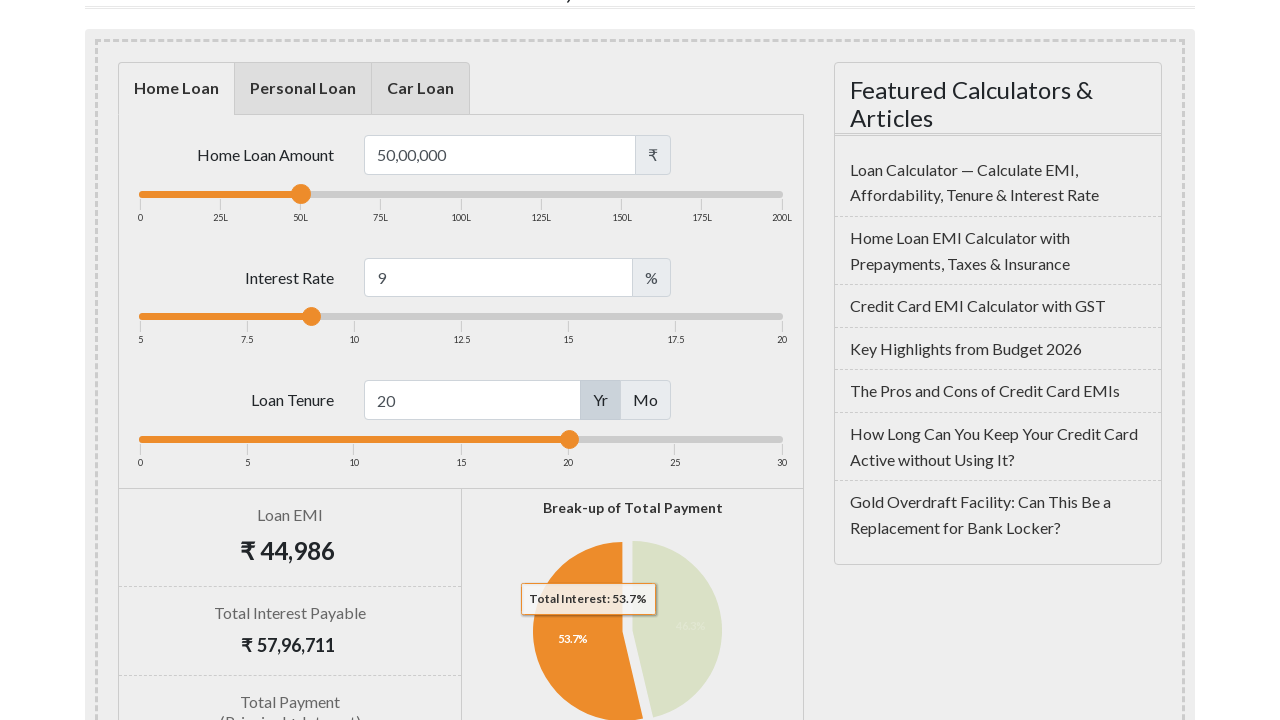

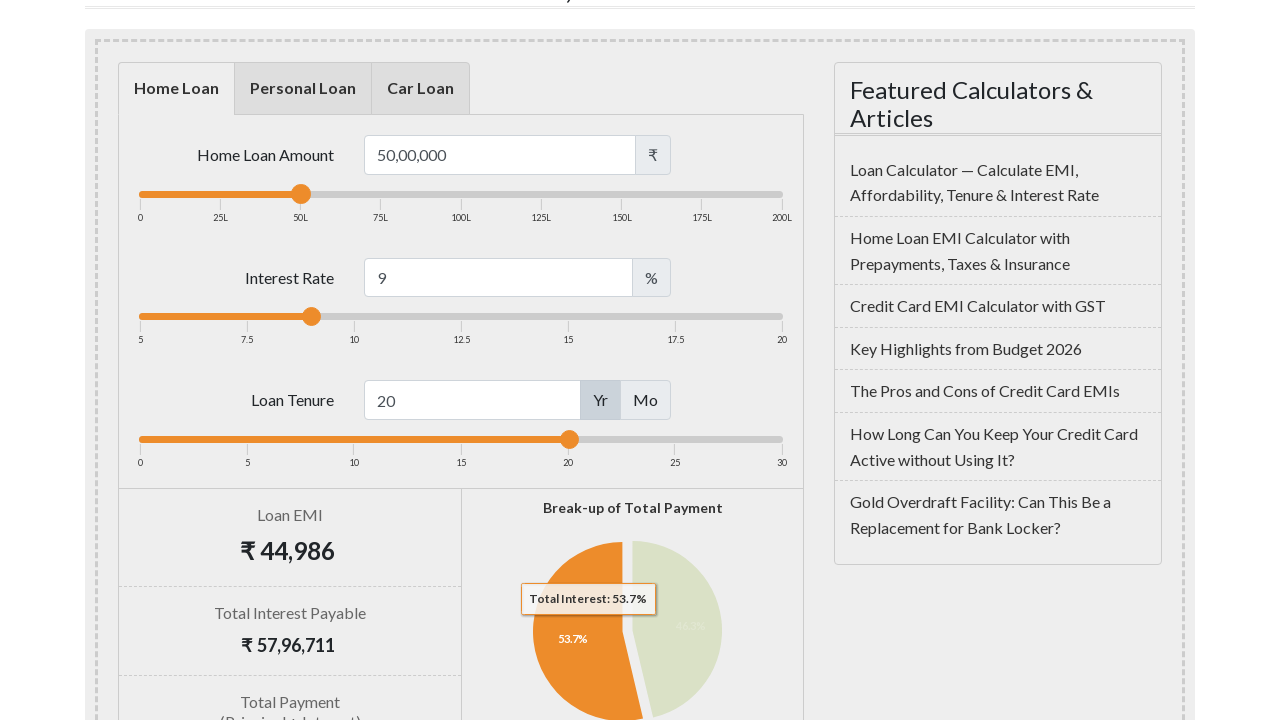